Navigates to an automation practice page and extracts a link's href attribute to verify HTTP connectivity

Starting URL: https://rahulshettyacademy.com/AutomationPractice/

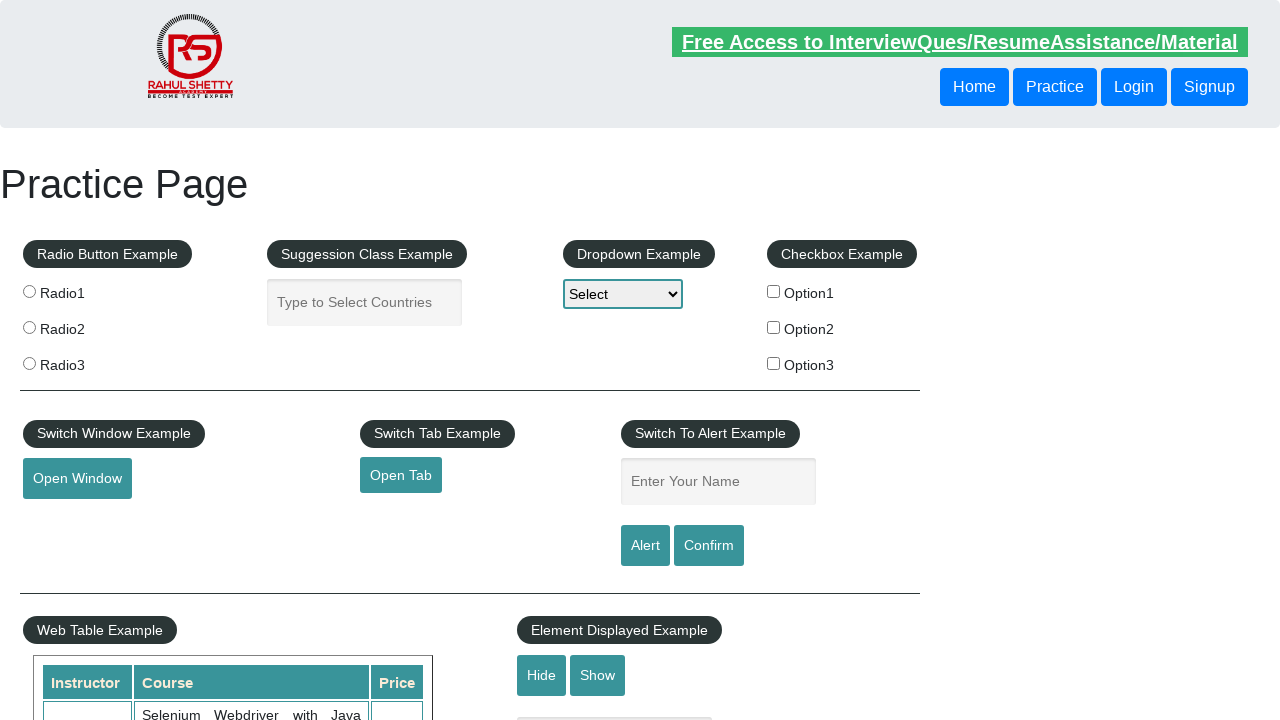

Navigated to automation practice page
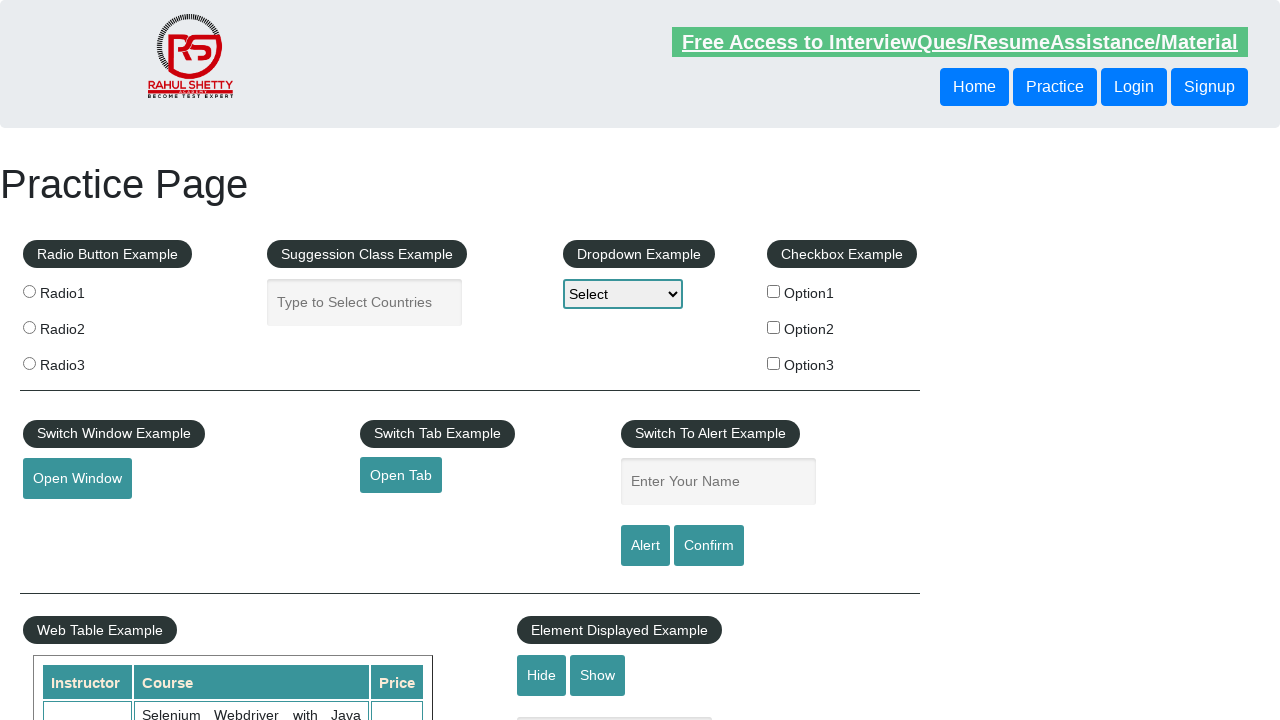

REST API tutorial link element found and loaded
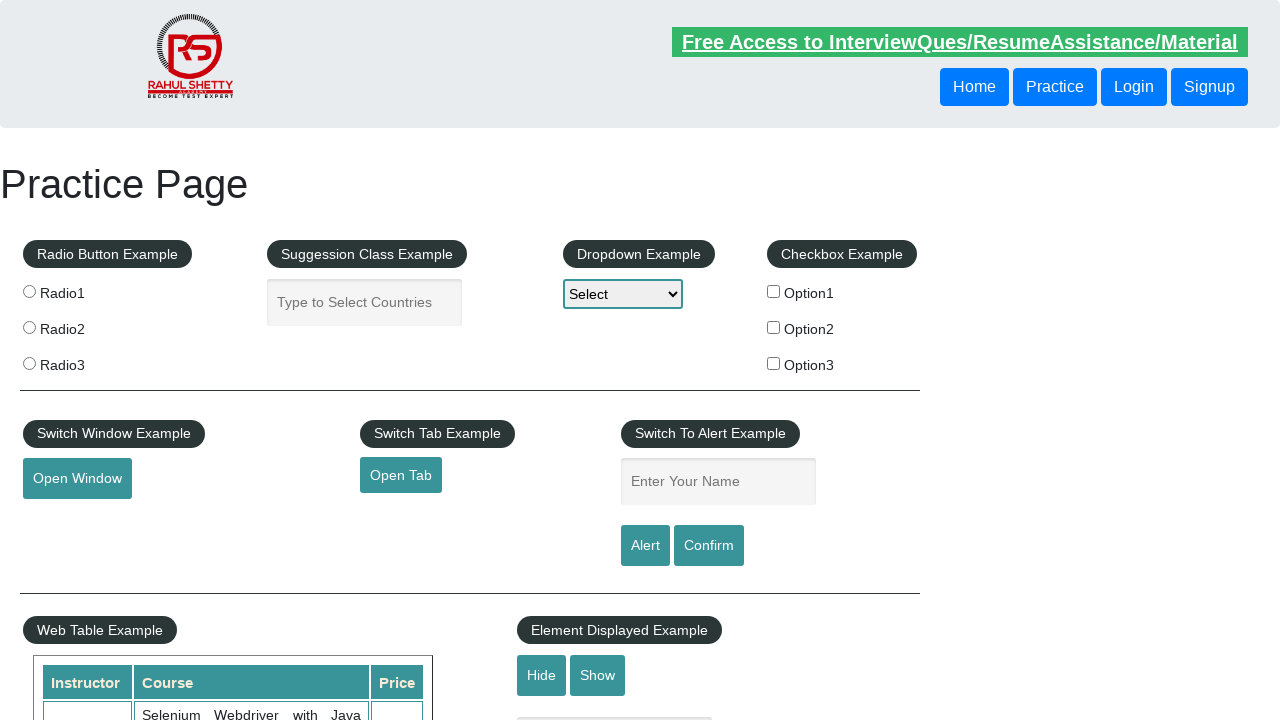

Extracted href attribute from REST API tutorial link: http://www.restapitutorial.com/
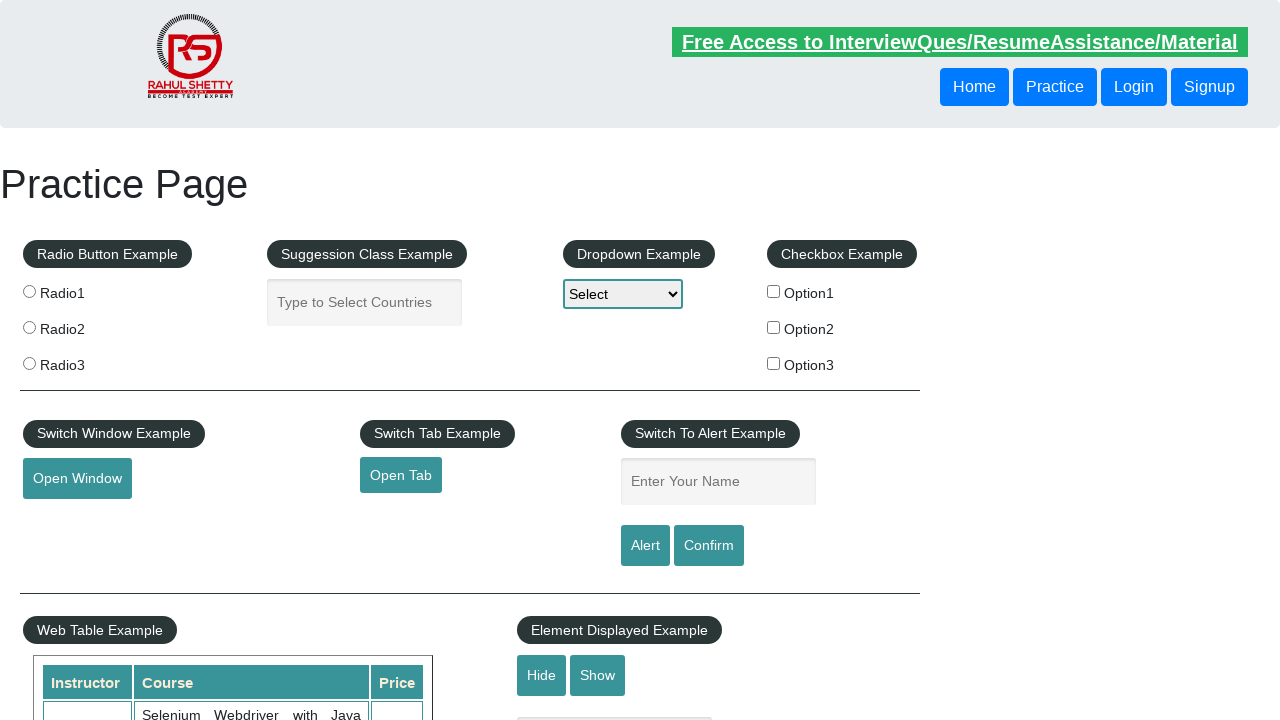

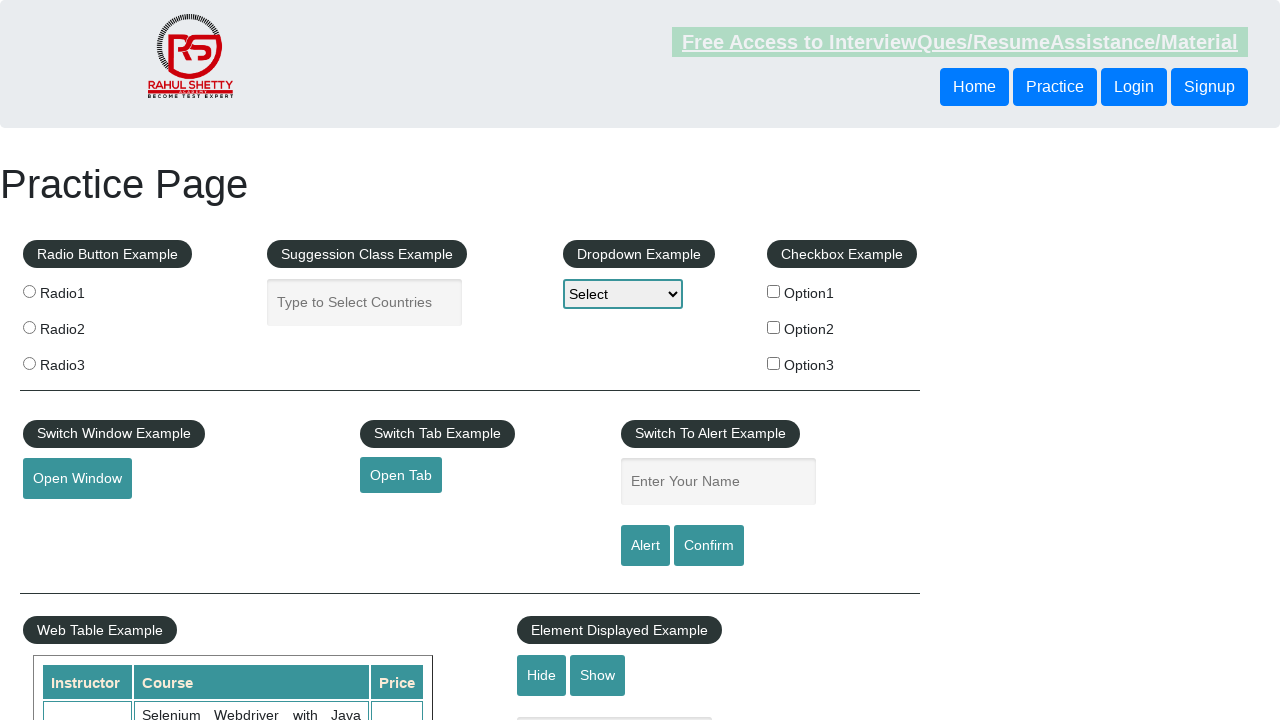